Tests Rediff.com by navigating to the site, switching to an iframe containing a money/stock search, searching for "MRF" stock, then switching to the new window that opens and clicking on the search input field.

Starting URL: https://www.rediff.com/

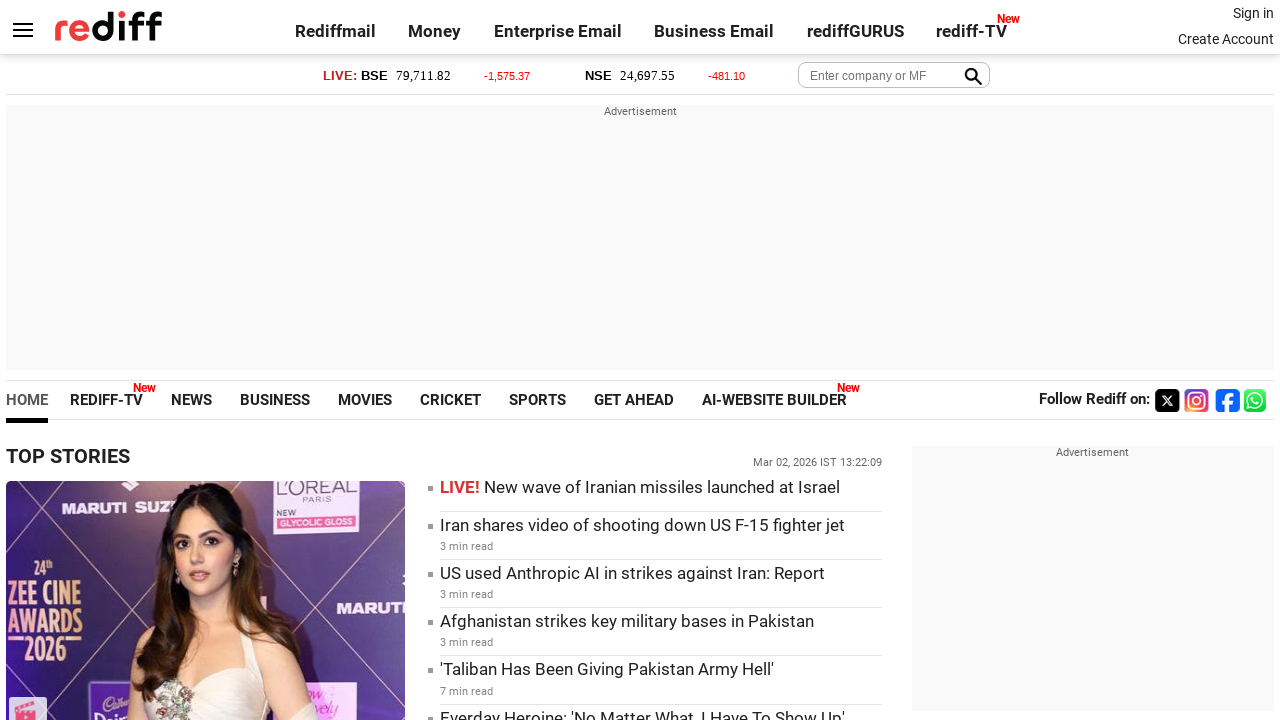

Set viewport size to 1920x1080
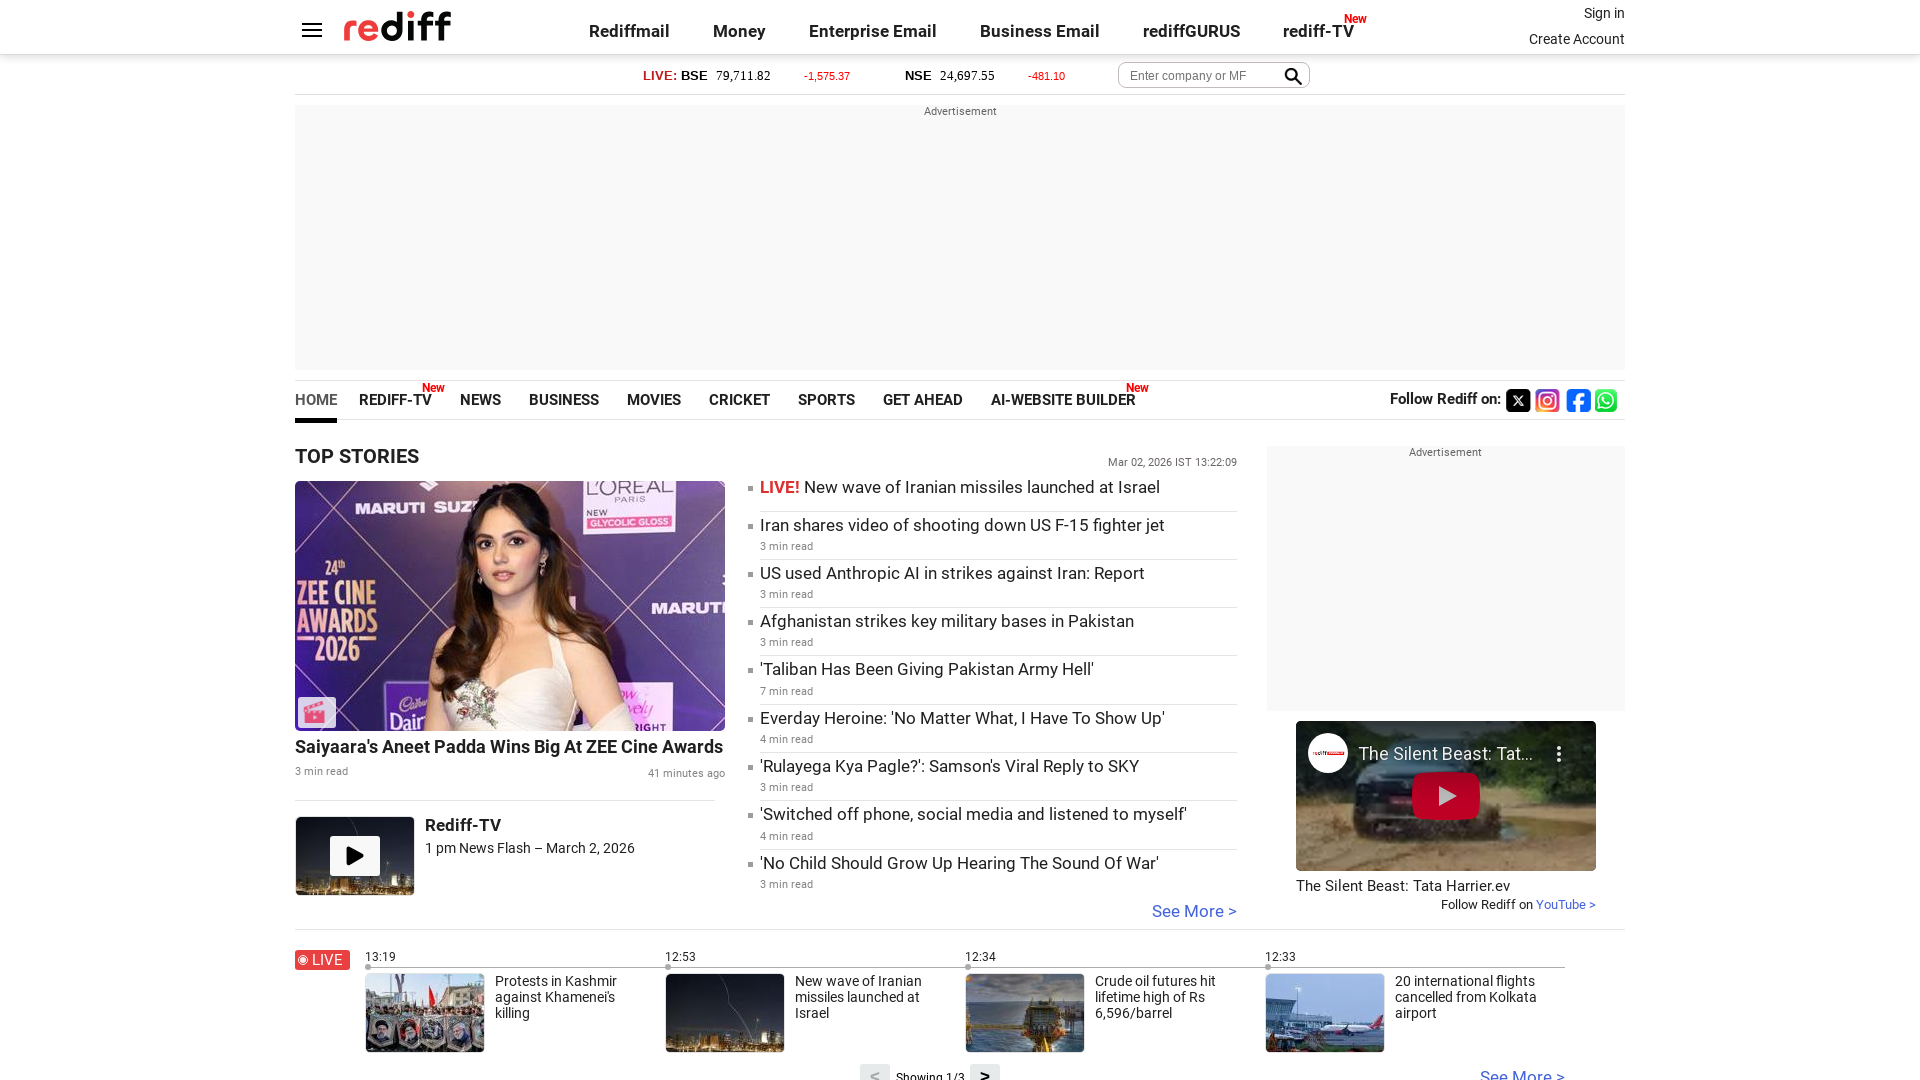

Located money iframe
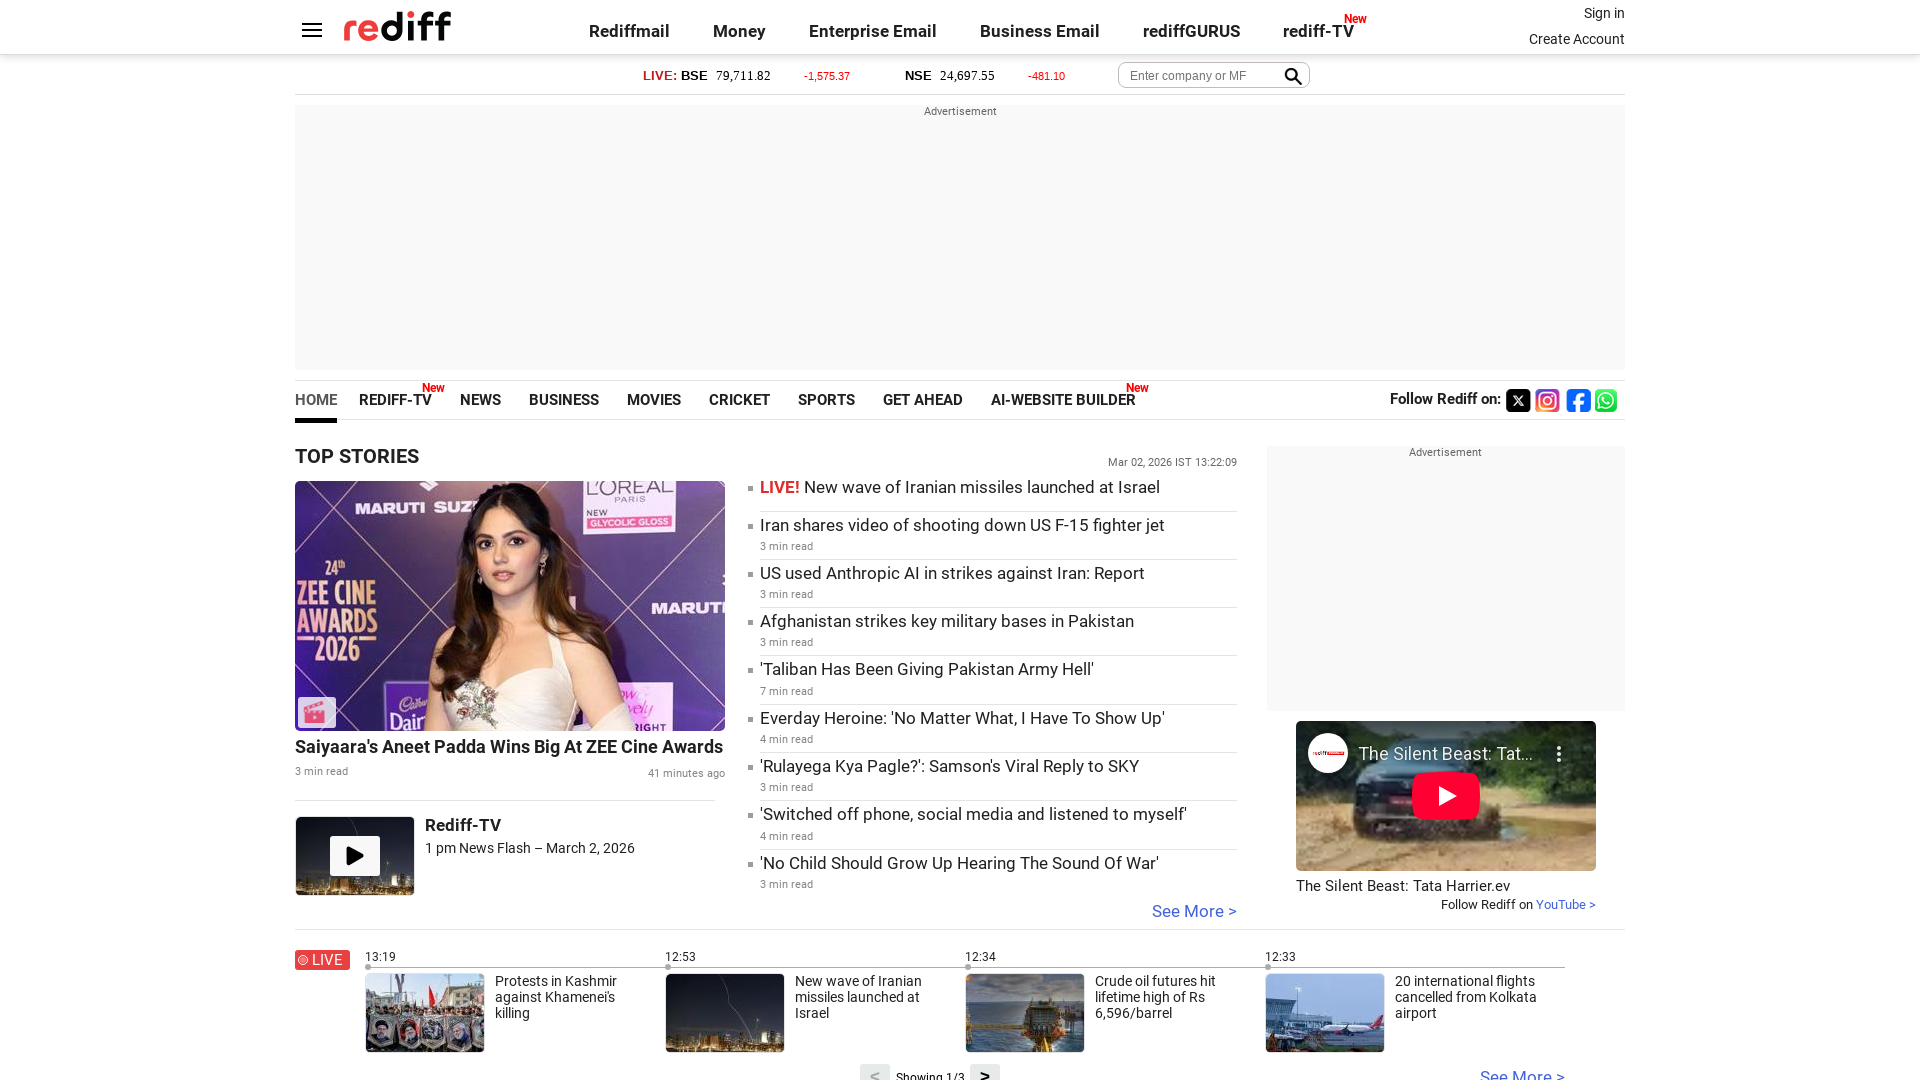

Filled search input with 'MRF' in money iframe on iframe#moneyiframe >> internal:control=enter-frame >> input#query
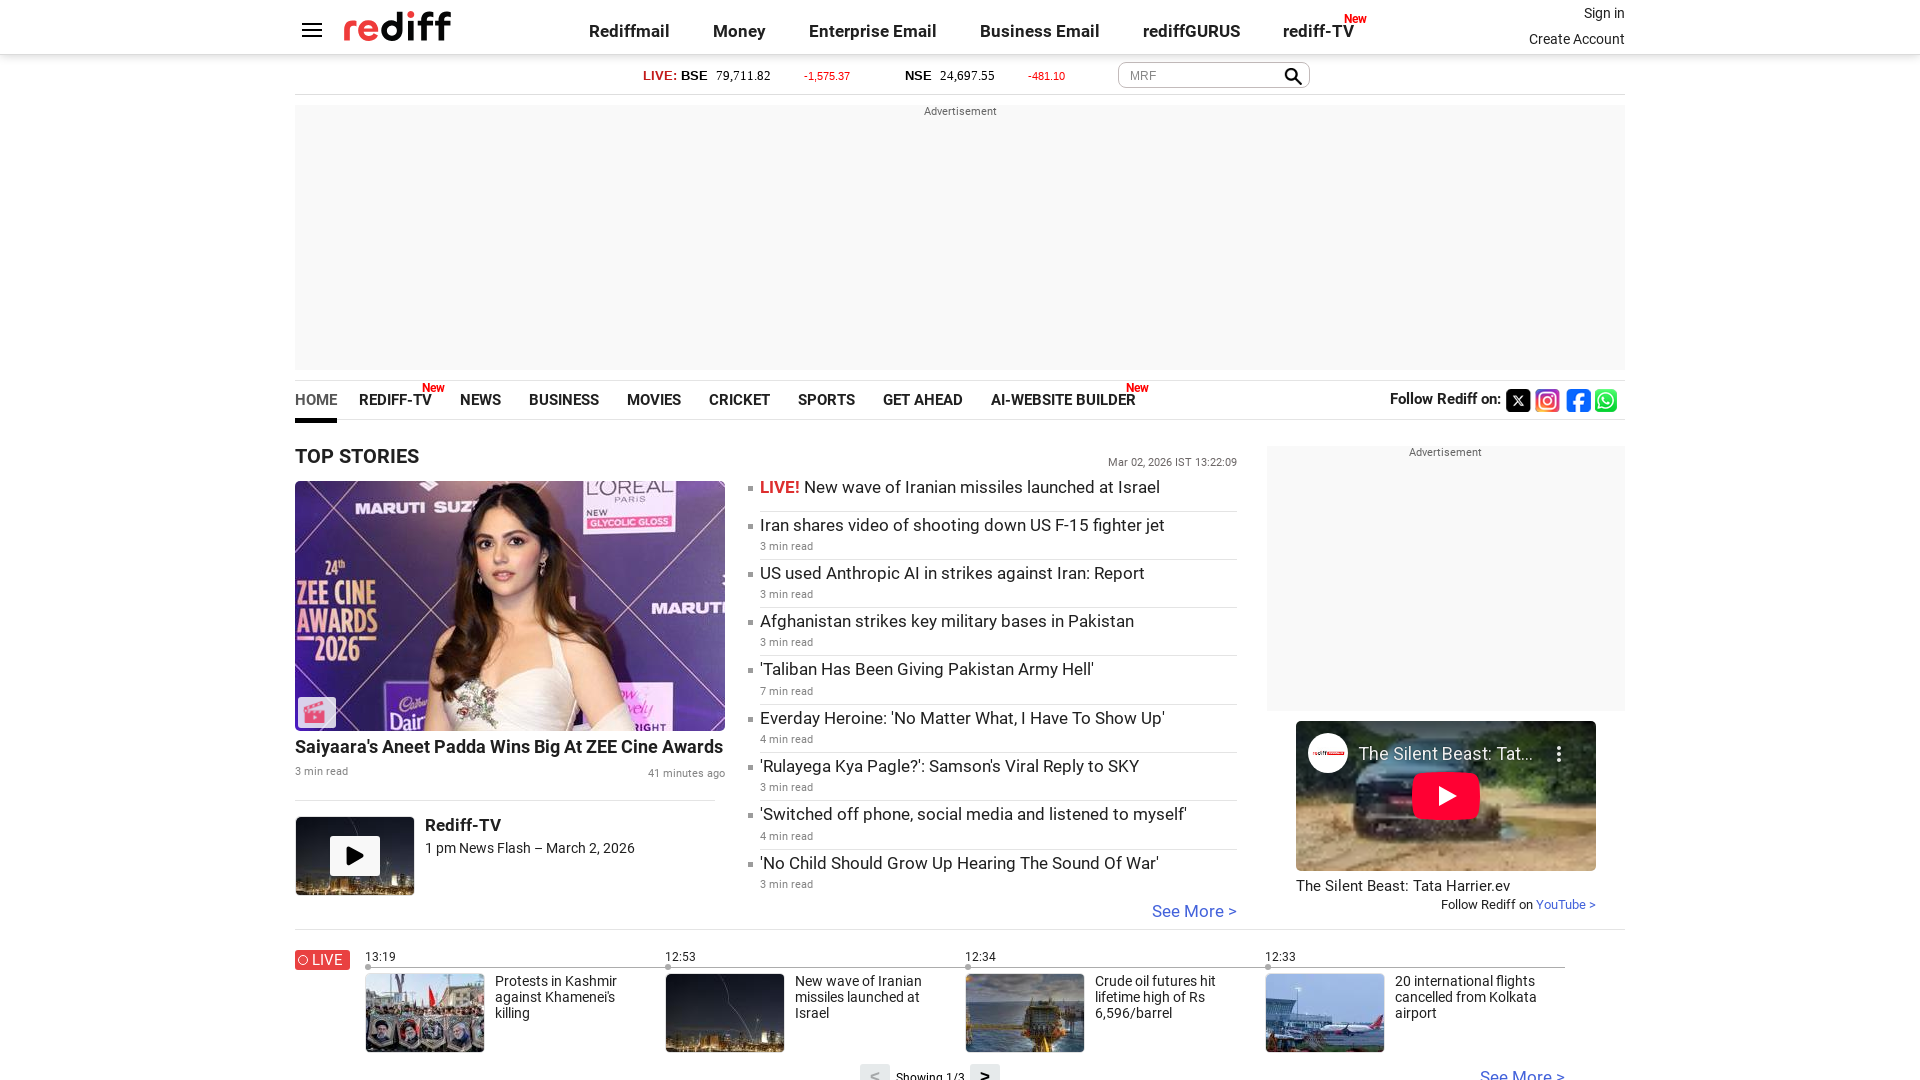

Pressed Enter to search for MRF stock on iframe#moneyiframe >> internal:control=enter-frame >> input#query
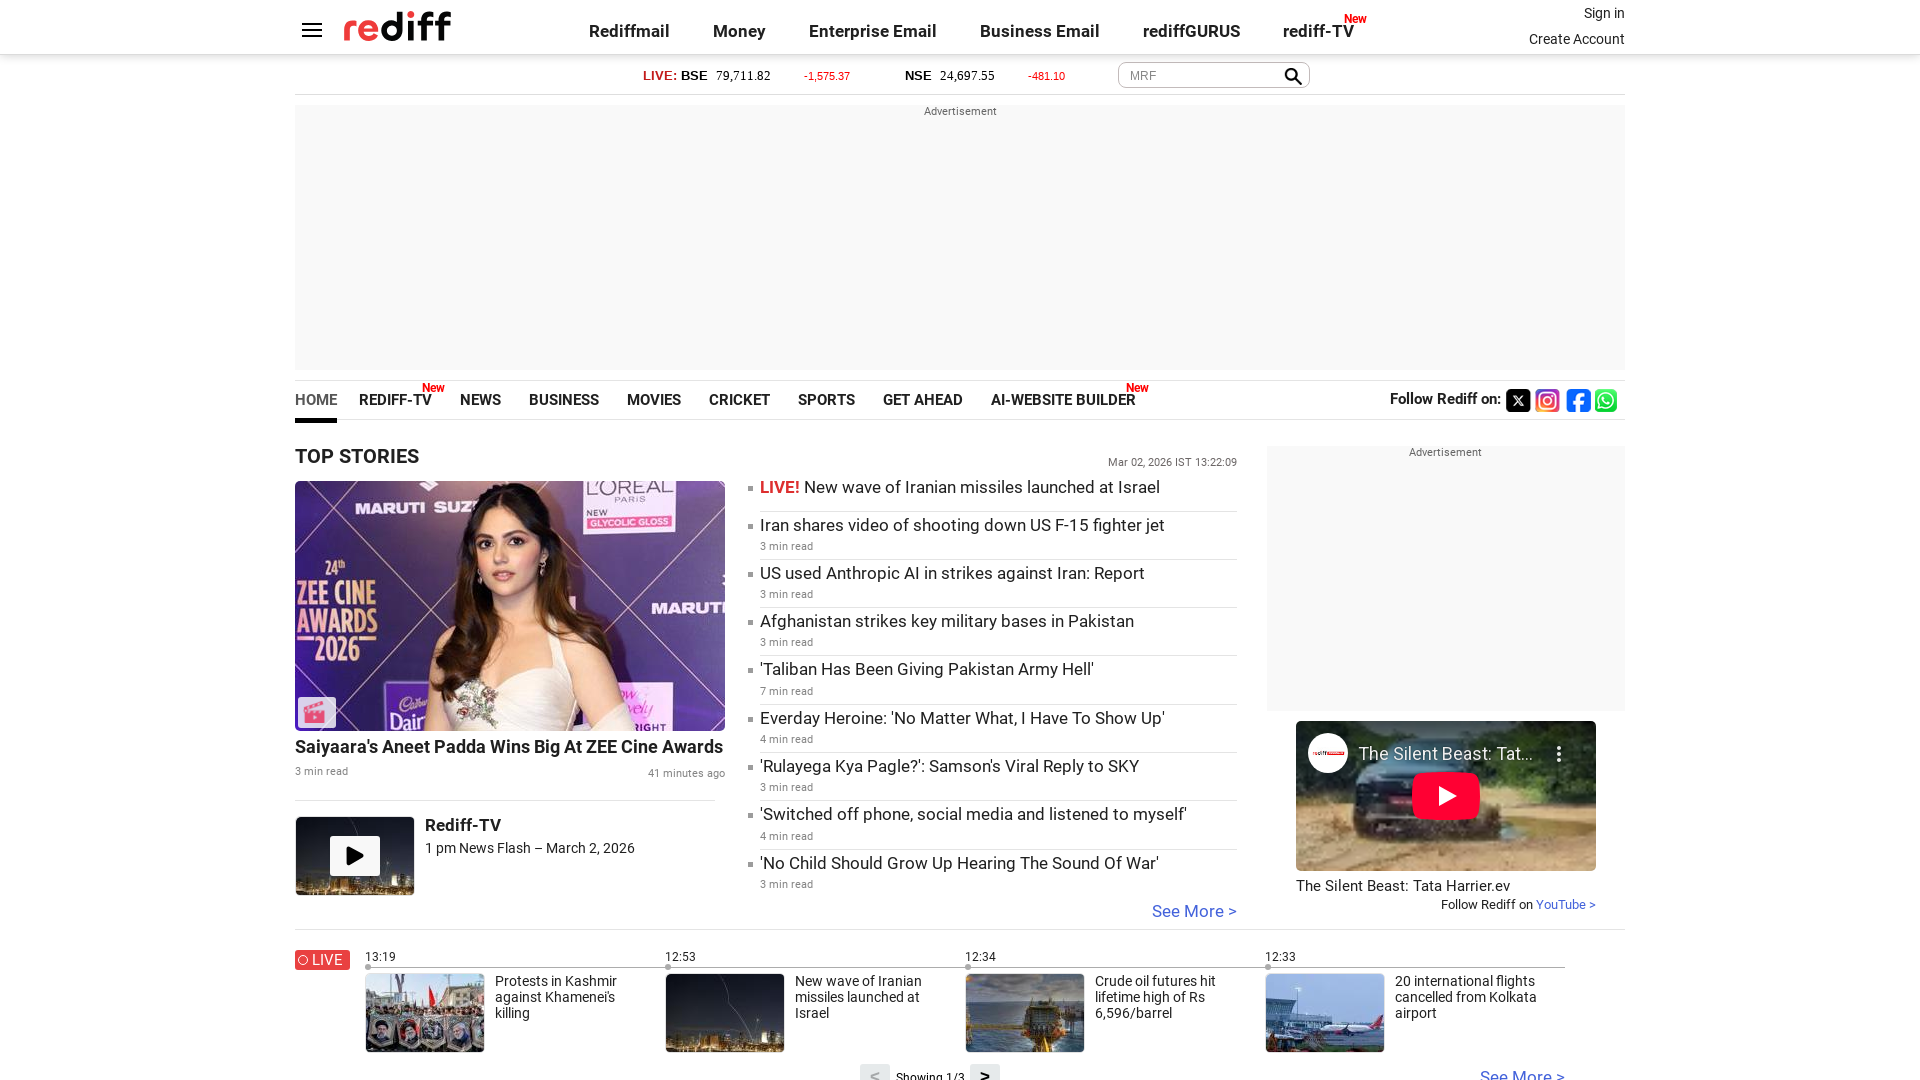

Waited 3 seconds for new window to open
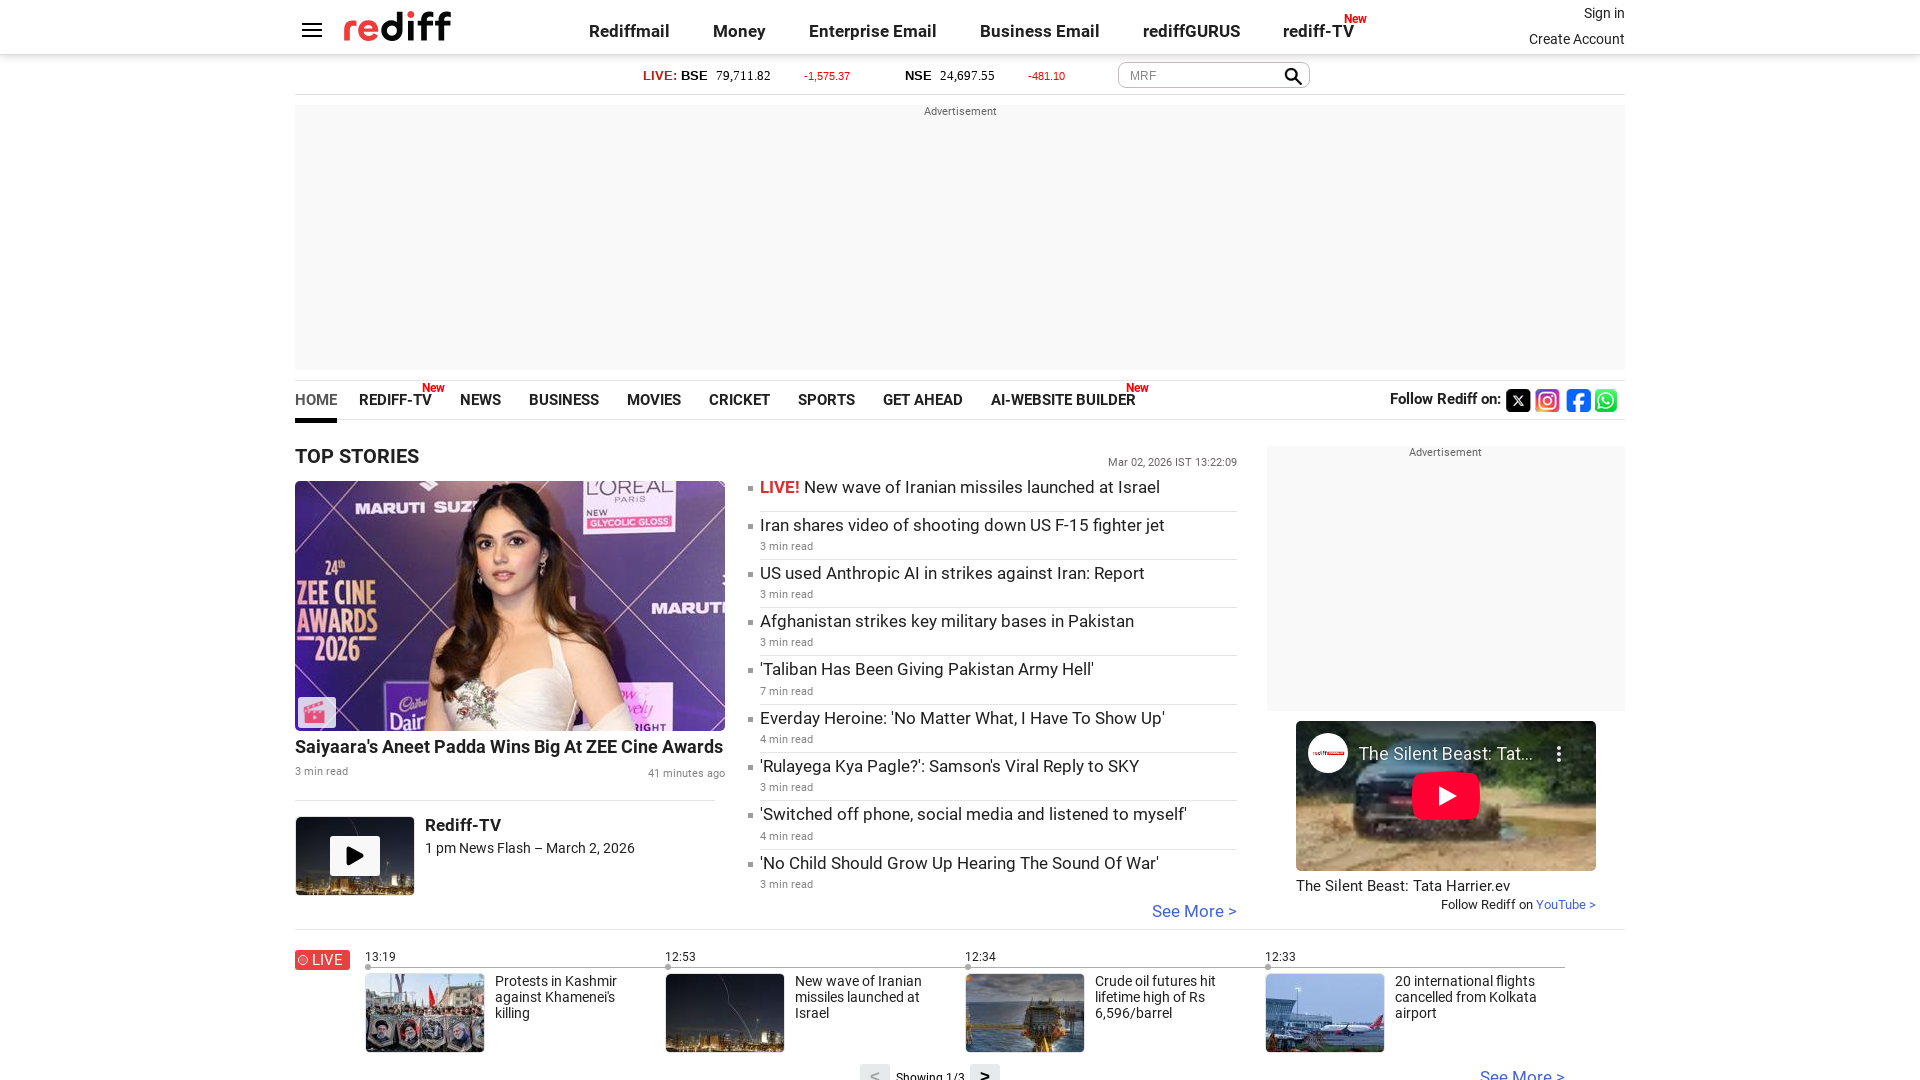

Retrieved all pages from context (1 page(s) total)
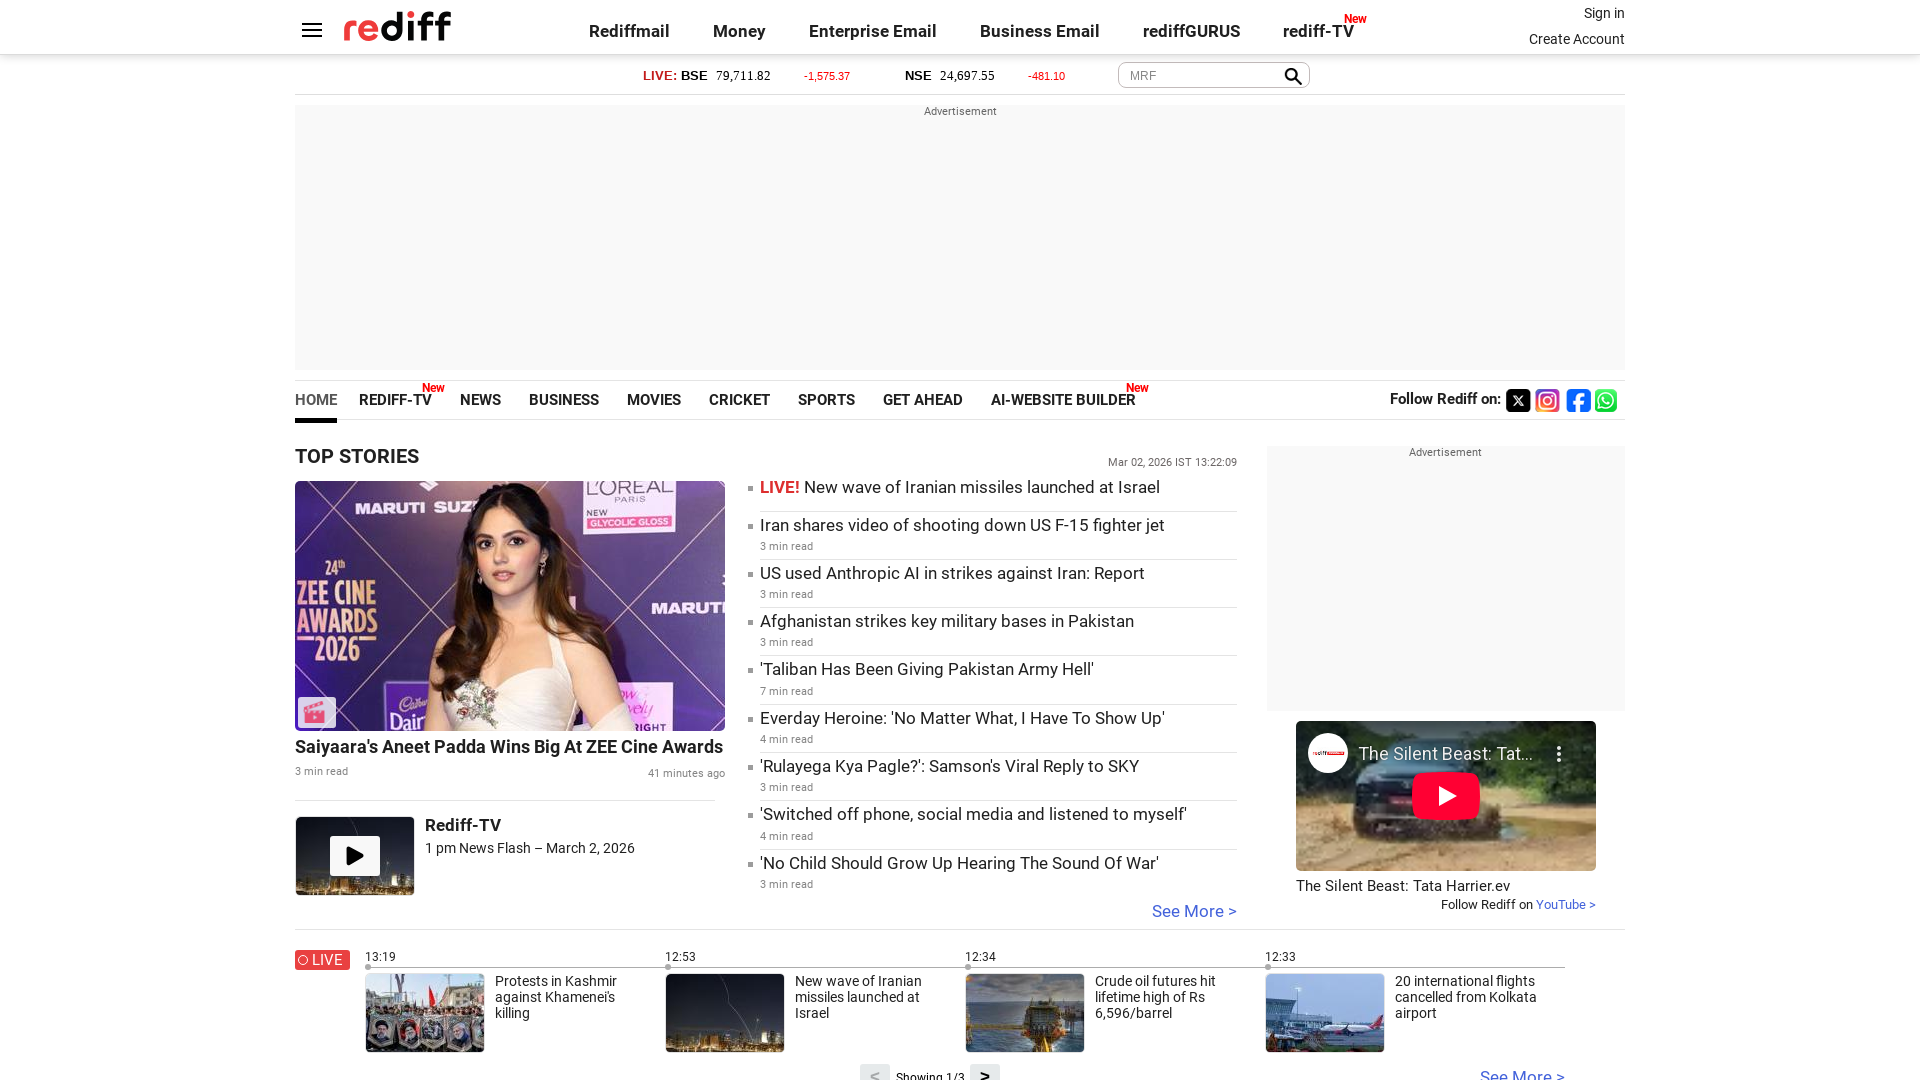

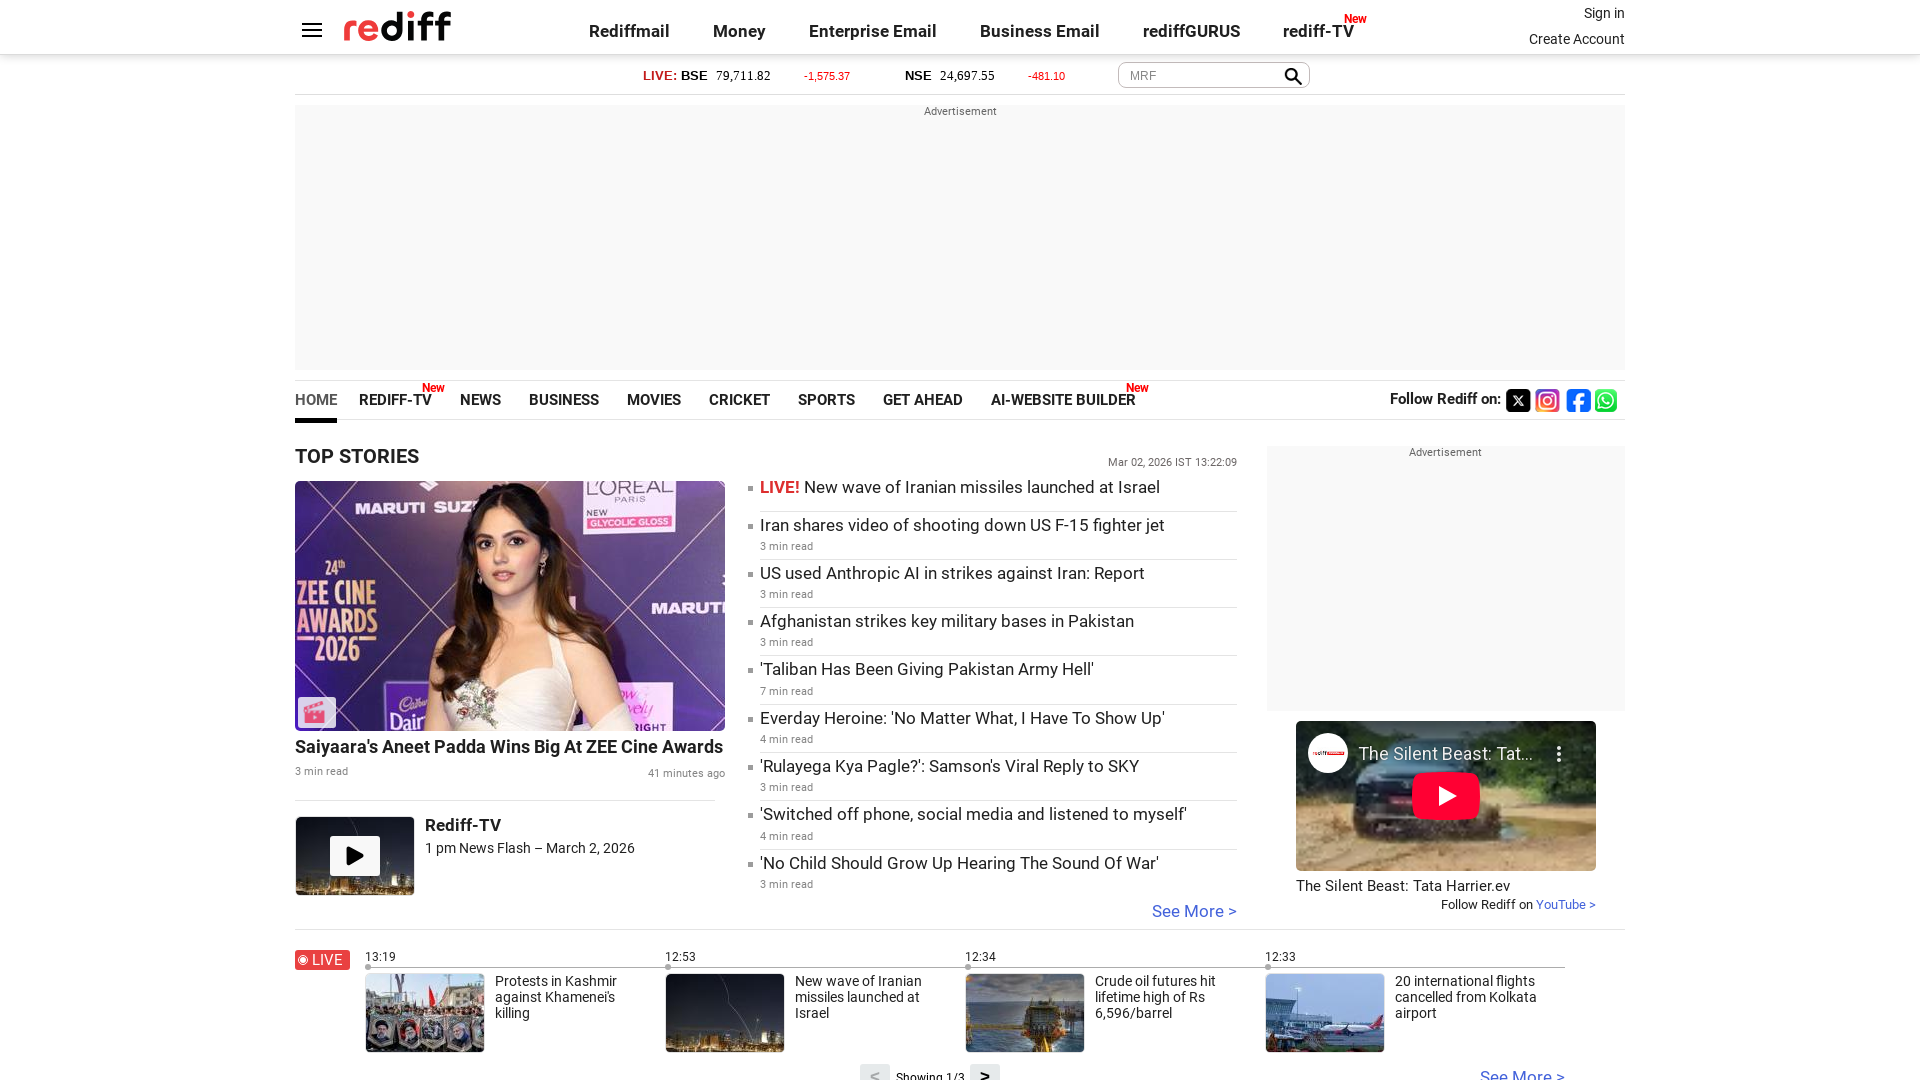